Tests opening and closing a small modal dialog on the modal dialogs page

Starting URL: https://demoqa.com/modal-dialogs

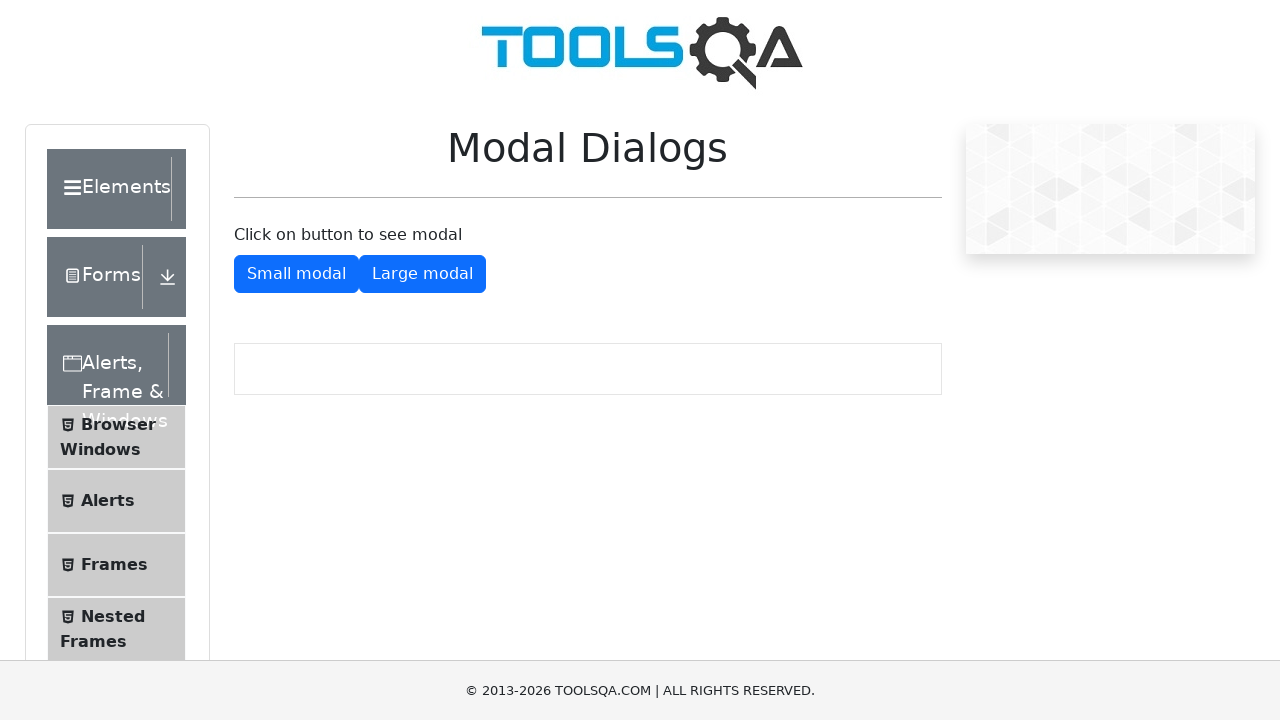

Clicked button to show small modal dialog at (296, 274) on #showSmallModal
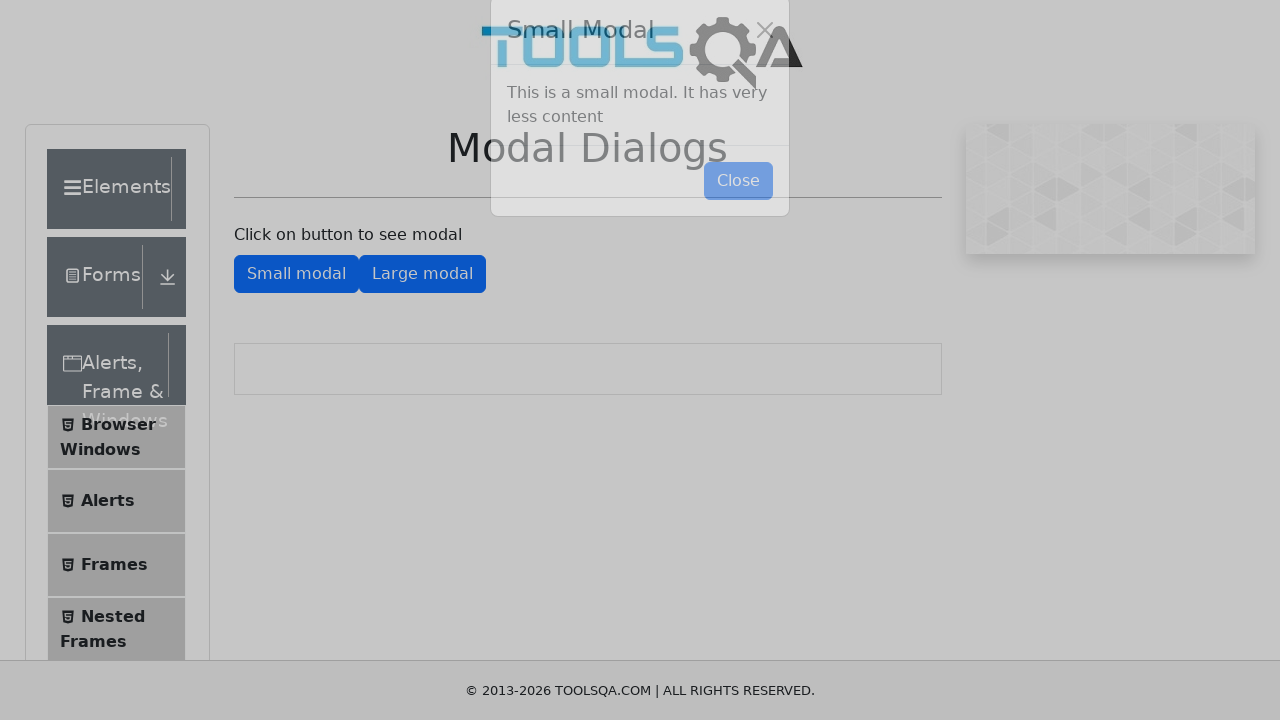

Clicked button to close small modal dialog at (738, 214) on #closeSmallModal
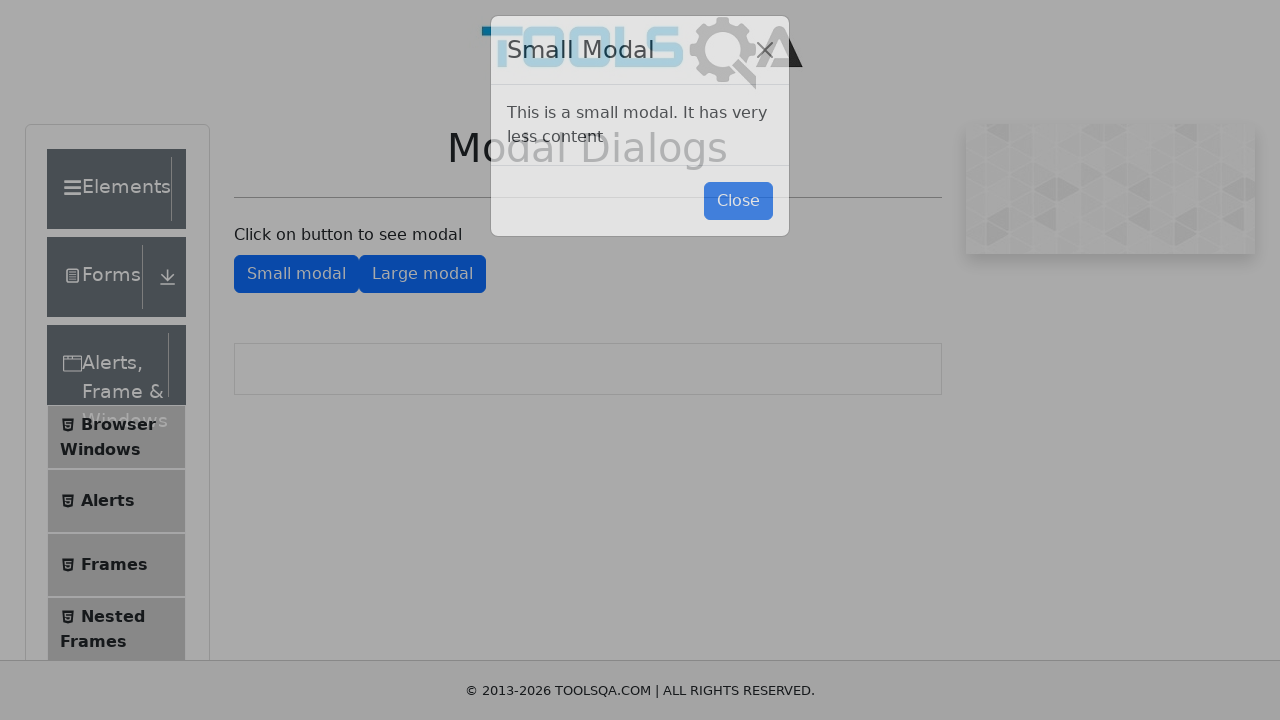

Verified large modal button is displayed
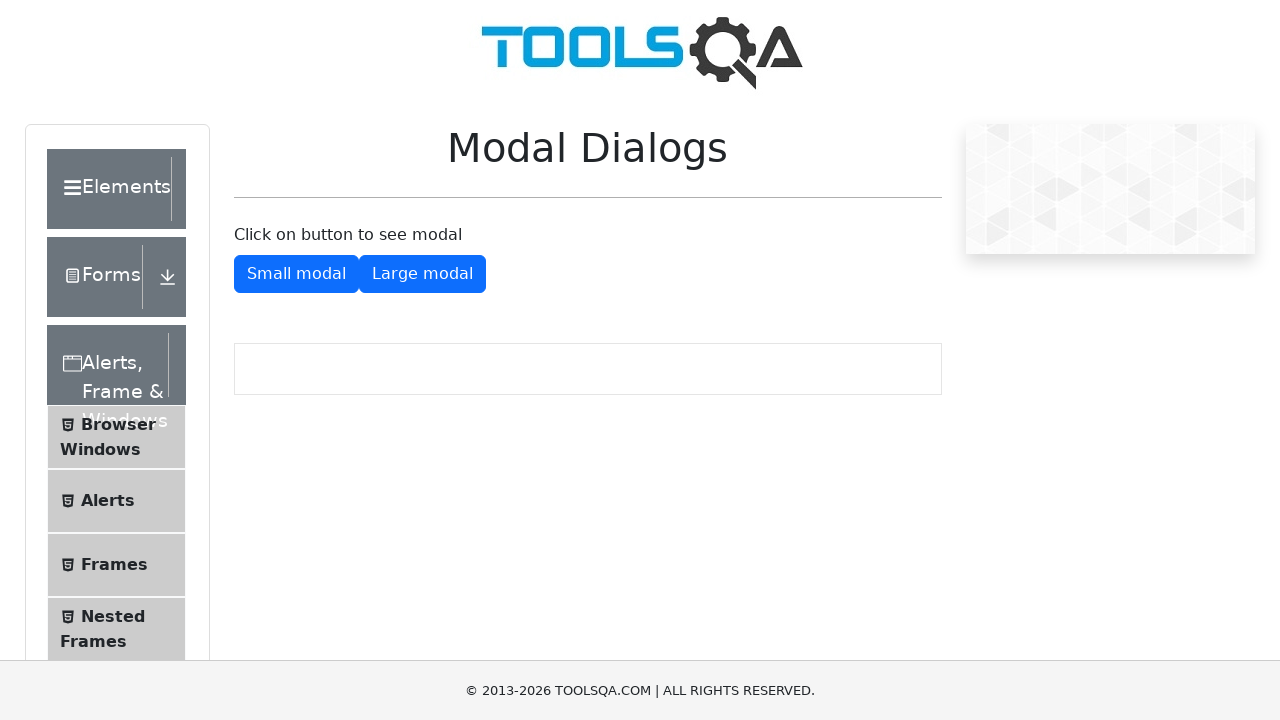

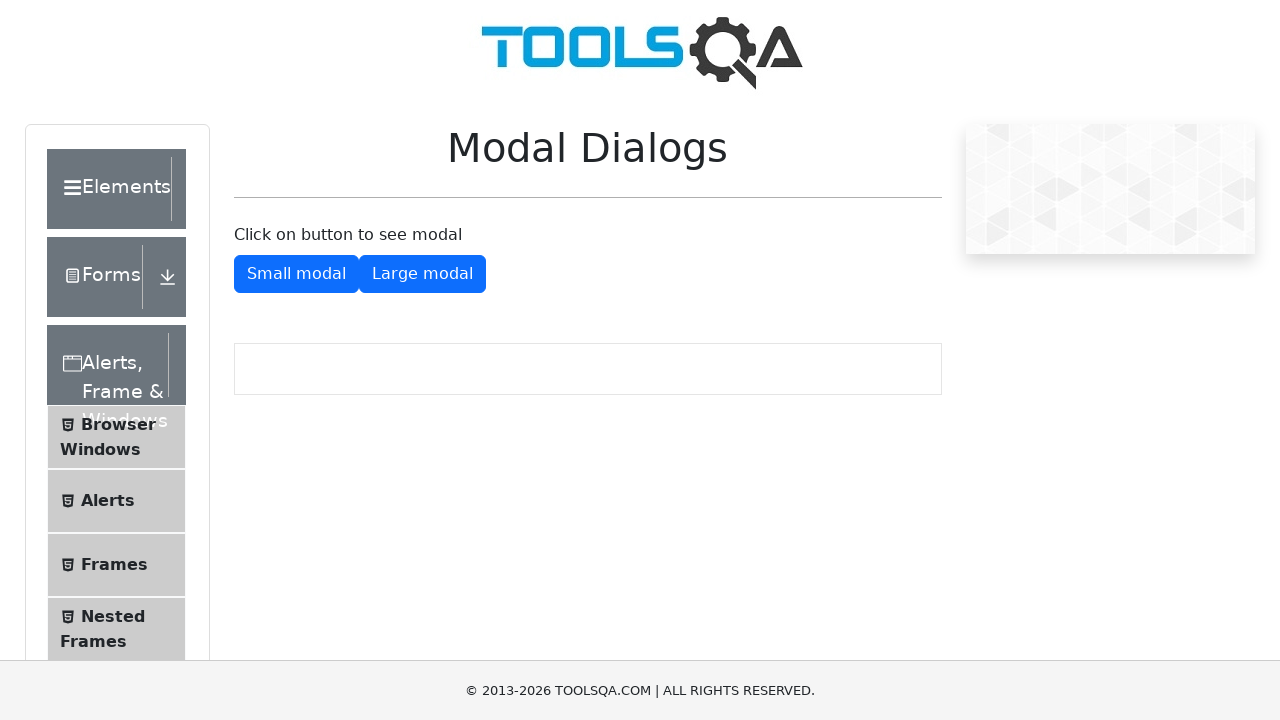